Tests JavaScript alert handling by clicking the first alert button, accepting the alert, and verifying the result message

Starting URL: http://the-internet.herokuapp.com/javascript_alerts

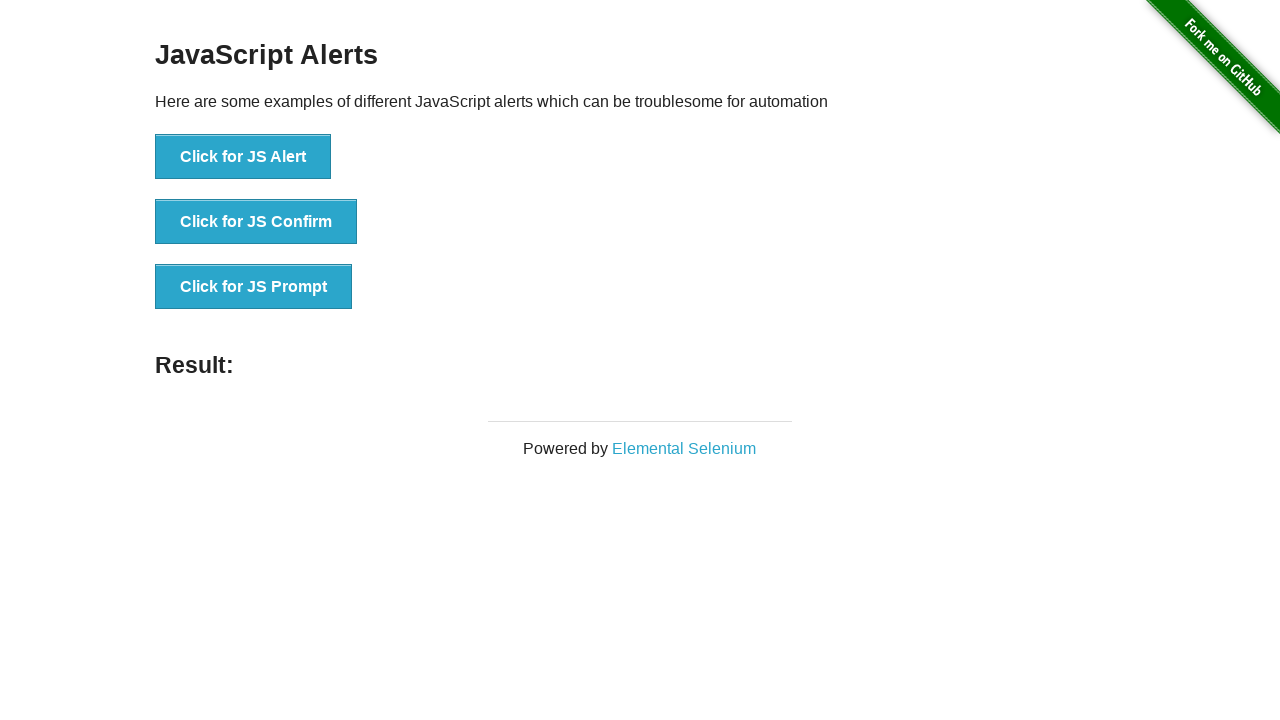

Clicked the first alert button (jsAlert) at (243, 157) on xpath=//button[@onclick='jsAlert()']
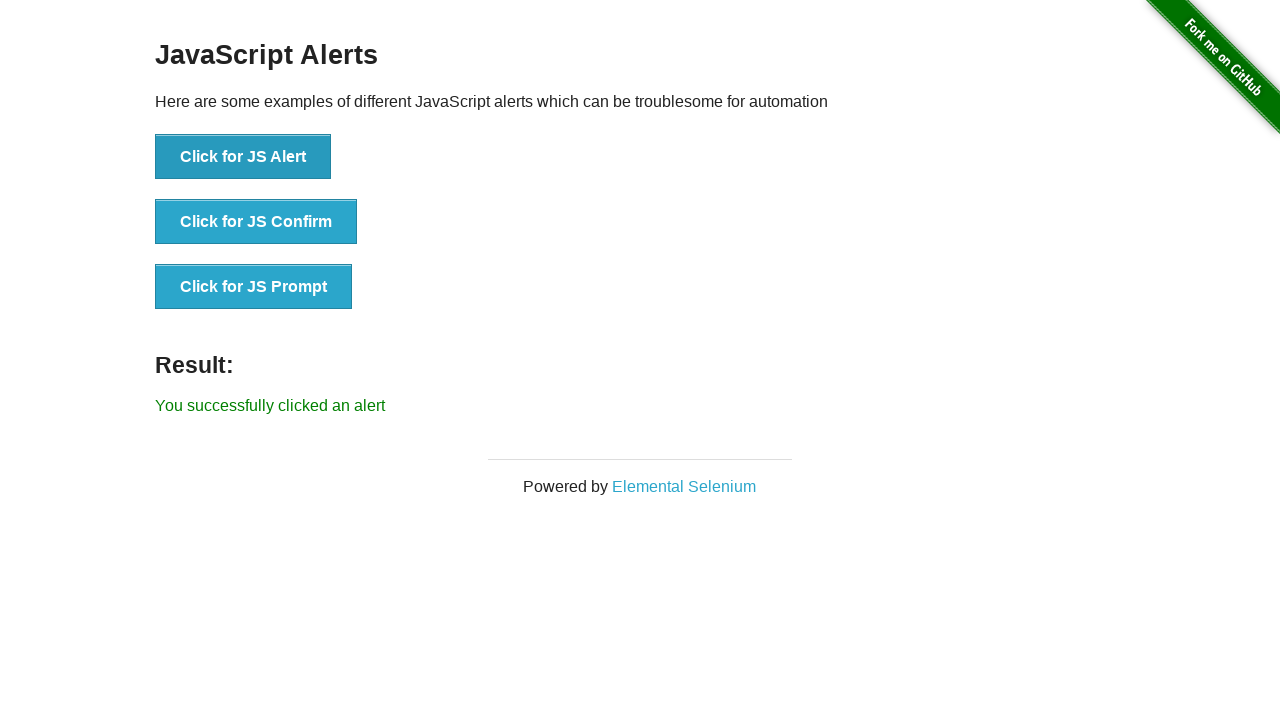

Set up dialog handler to accept JavaScript alert
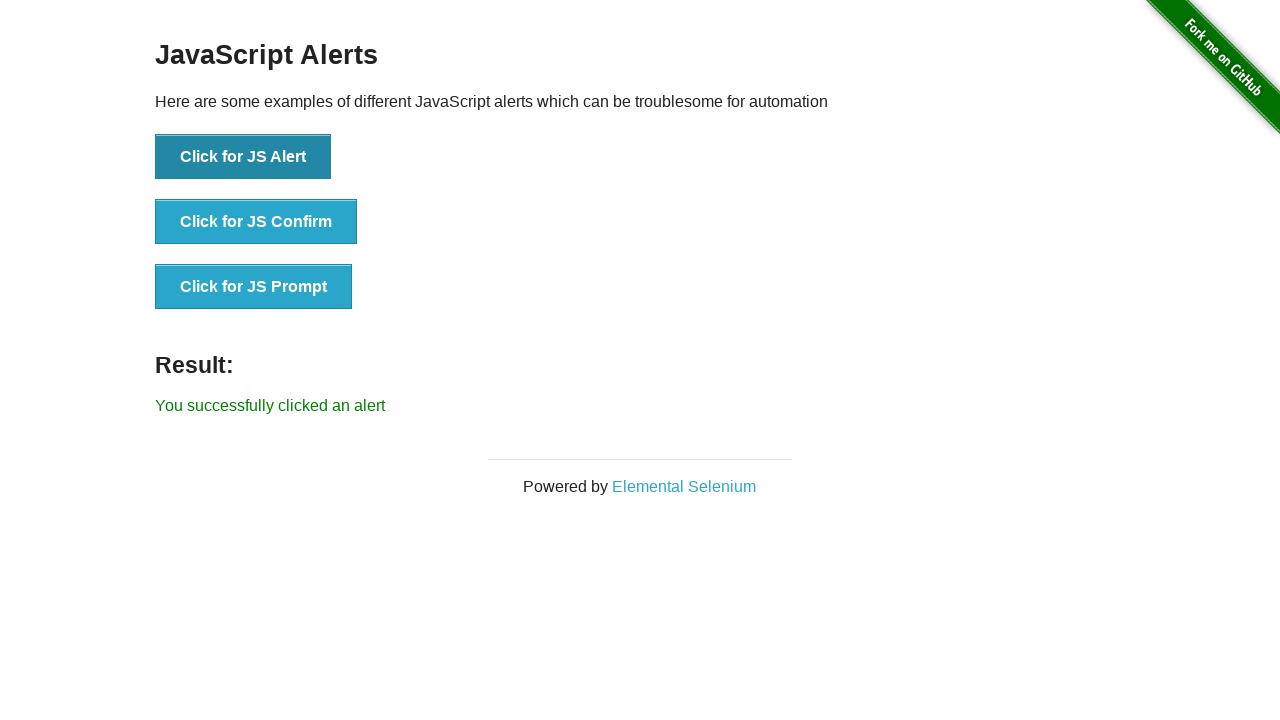

Waited for result message element to appear
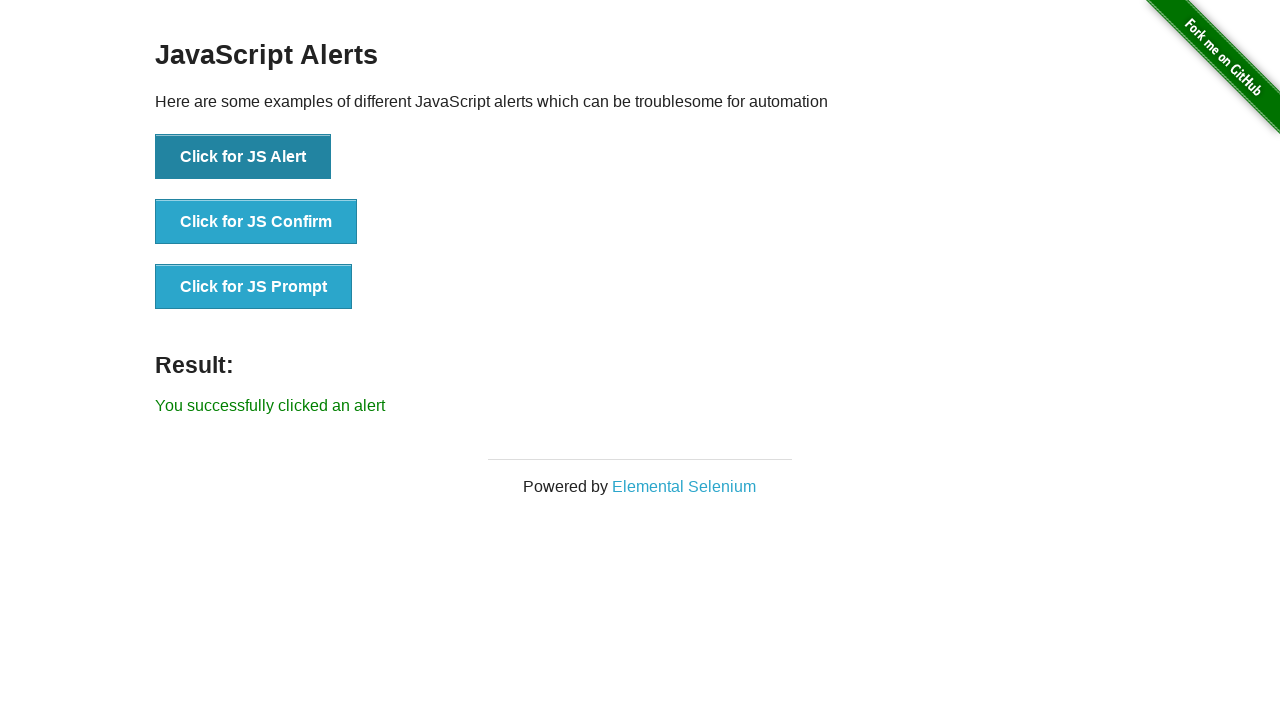

Retrieved result message text content
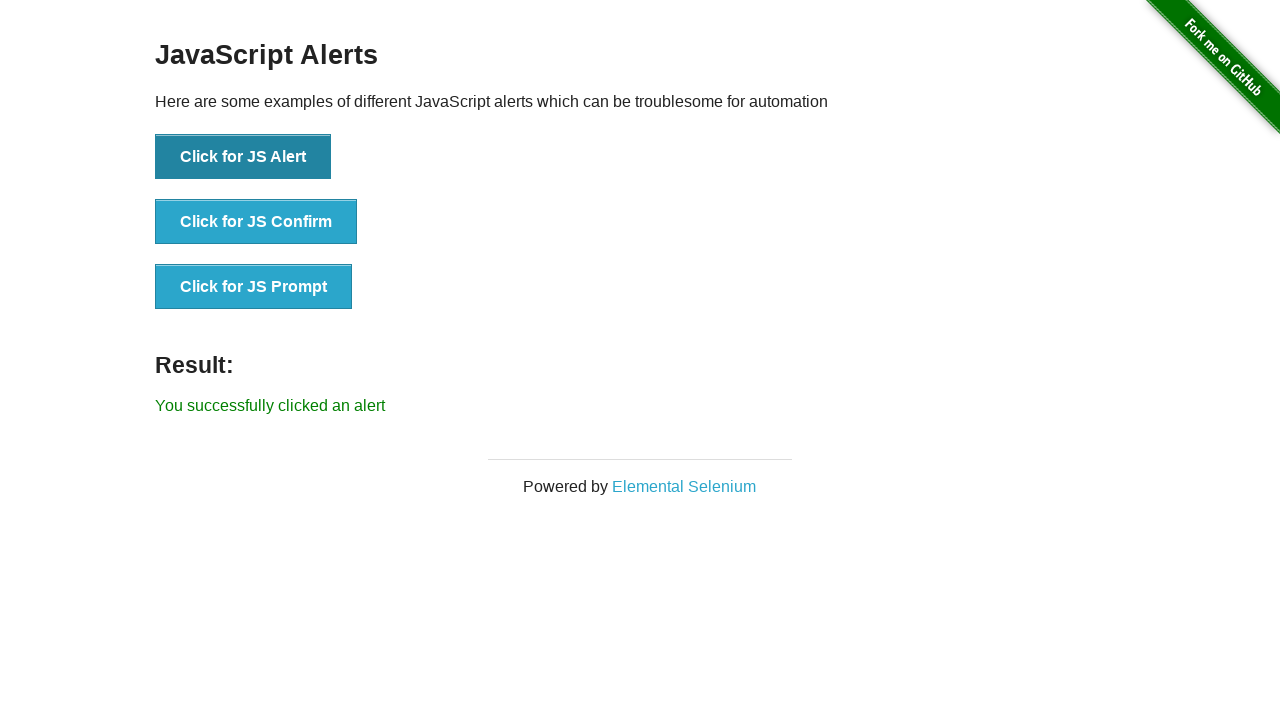

Verified result message matches expected text: 'You successfully clicked an alert'
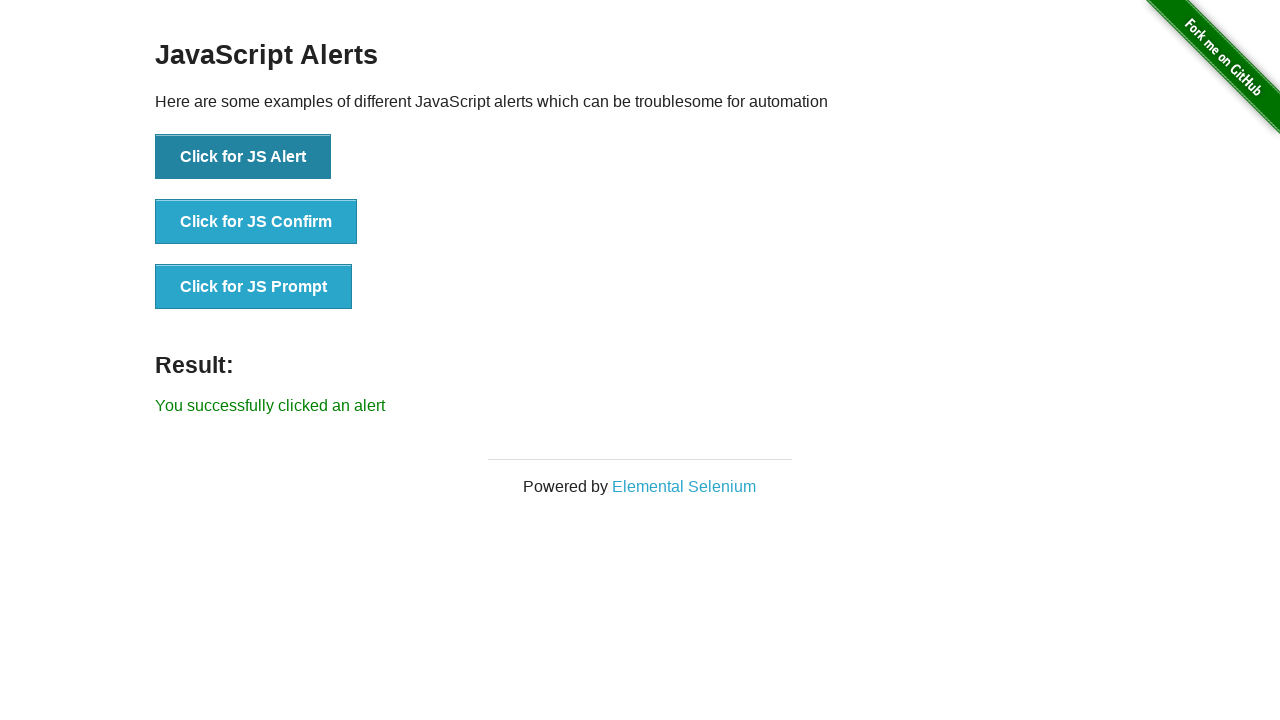

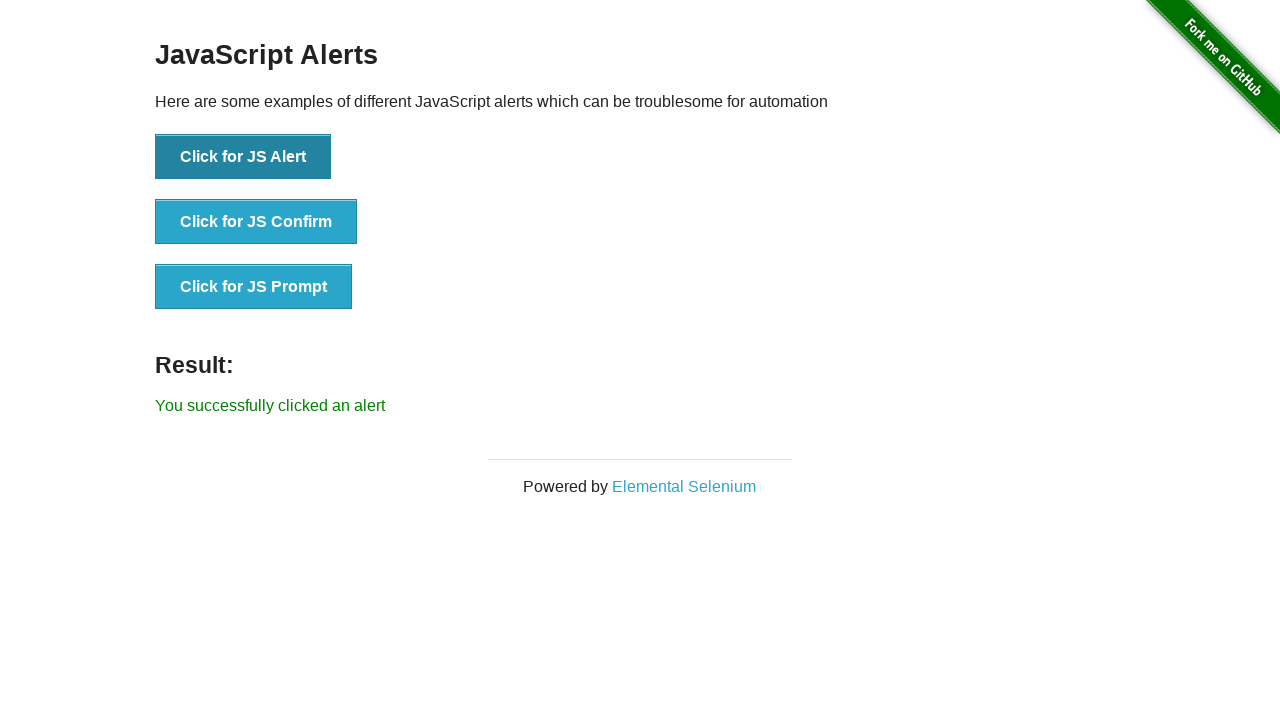